Tests navigation bar functionality by clicking through dropdown menu items and regular navigation links, verifying that they navigate to the correct pages

Starting URL: https://kariyer.baykartech.com

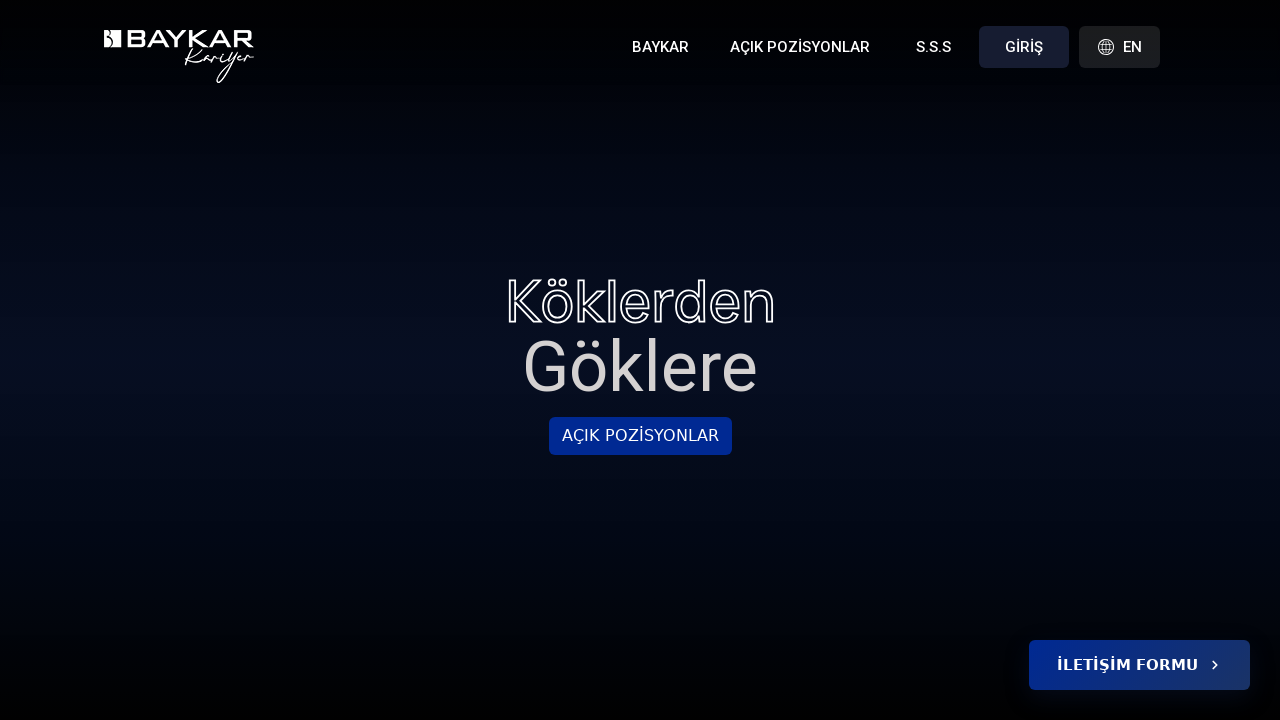

Navbar became visible
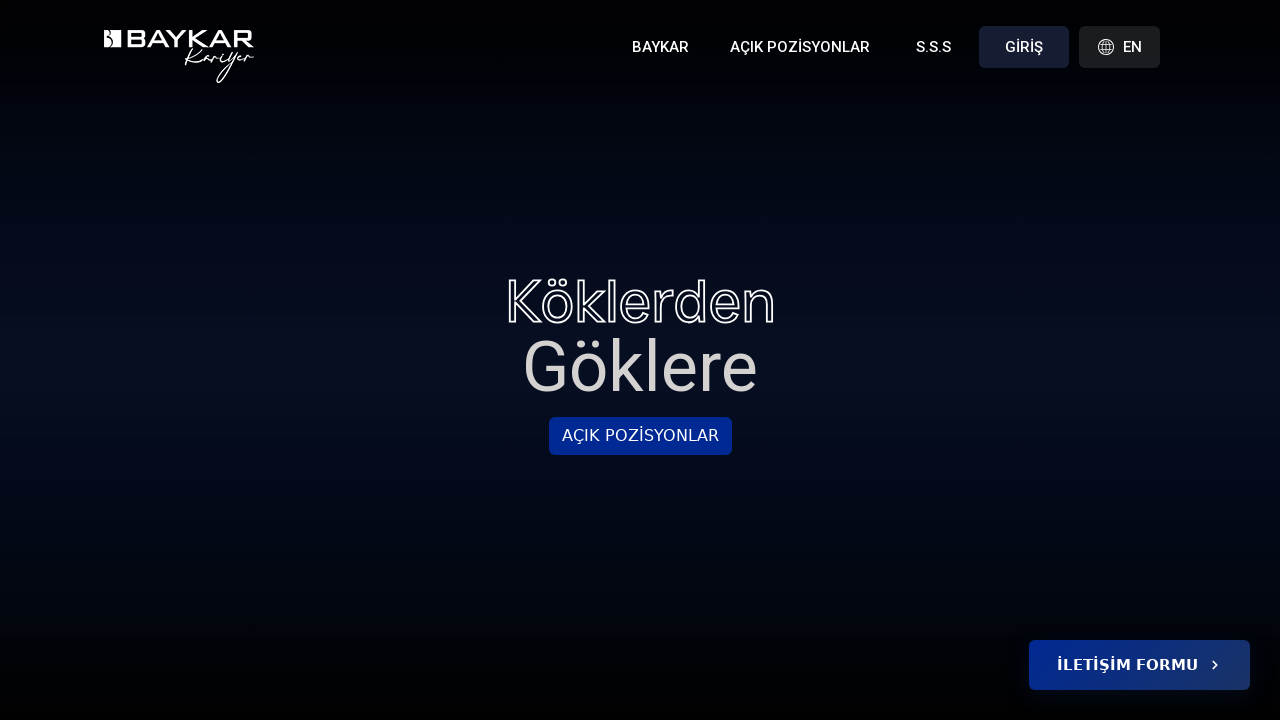

Located all dropdown menu items in navbar
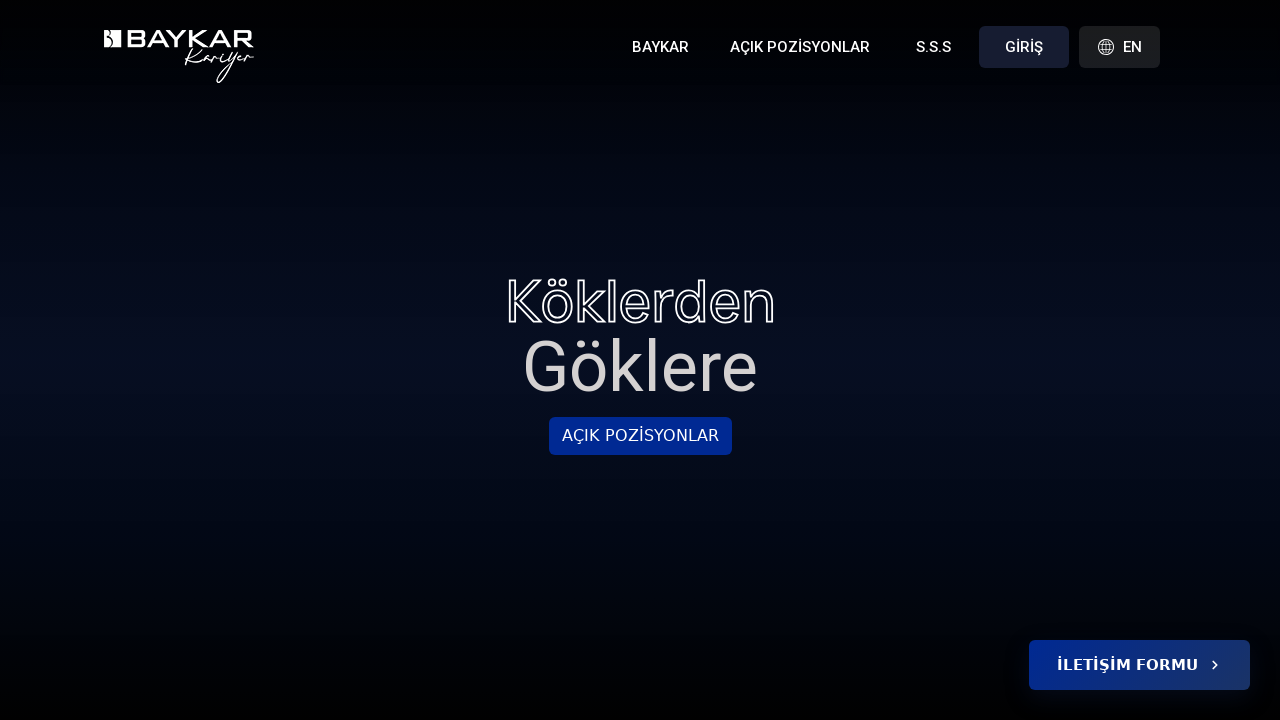

Hovered over dropdown menu item at (660, 47) on li.dropdown >> nth=0
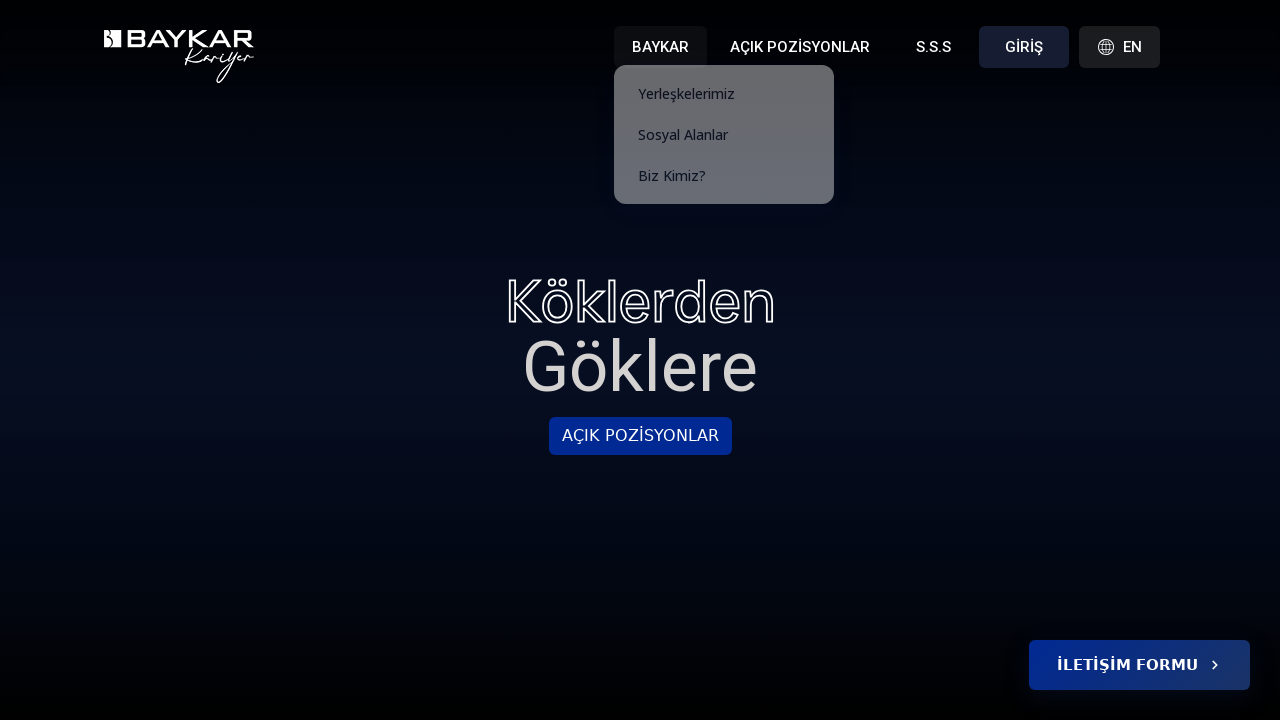

Dropdown menu became visible
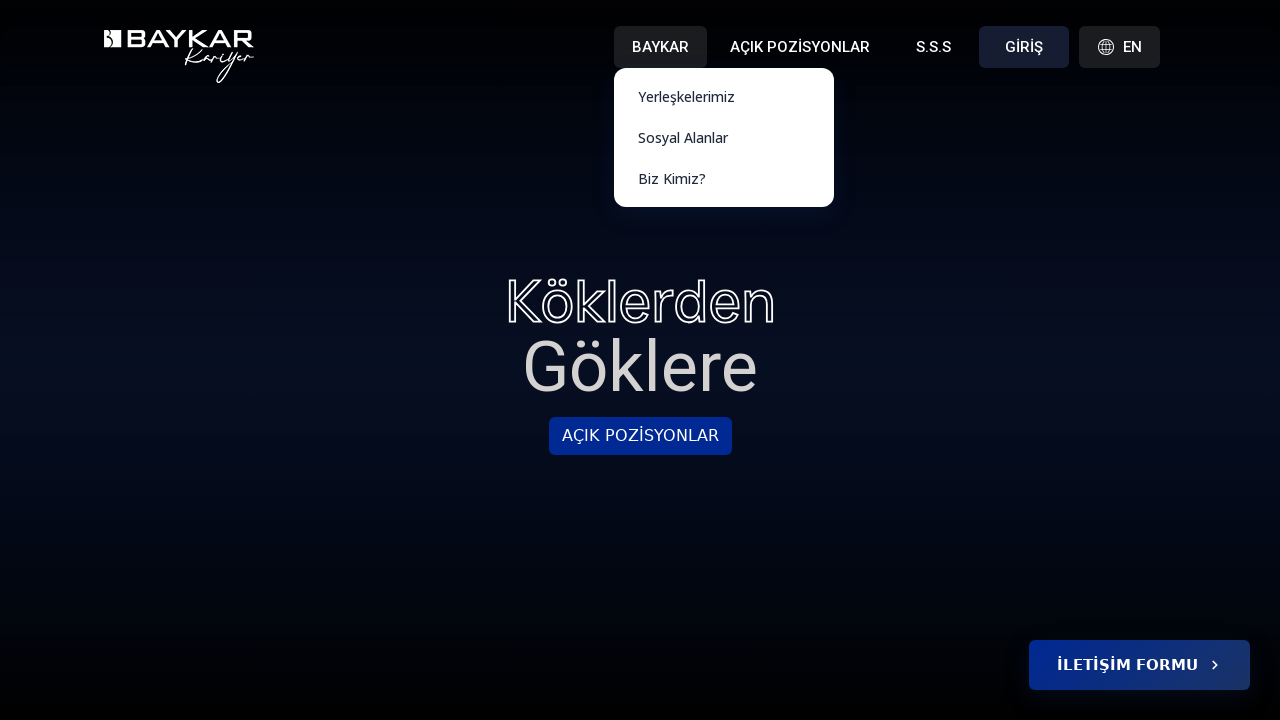

Located all links within dropdown menu
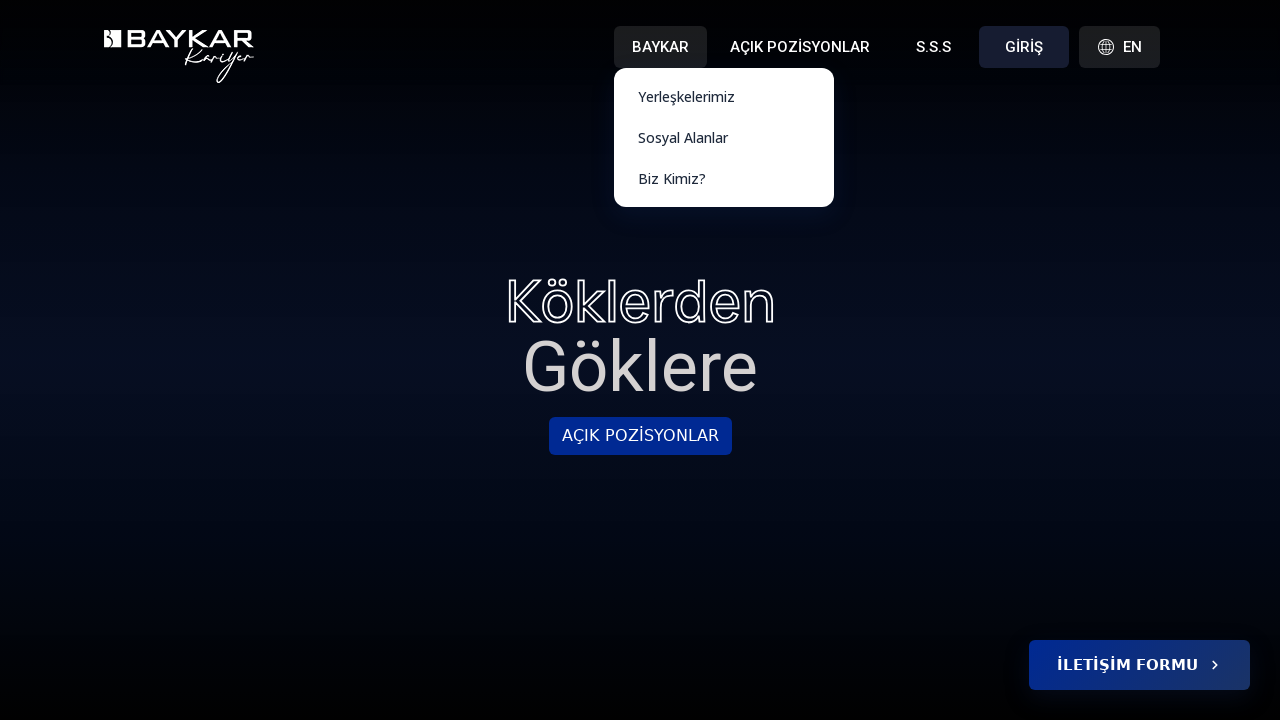

Clicked a dropdown menu link at (724, 97) on li.dropdown >> nth=0 >> ul.dropdown-menu >> a >> nth=0
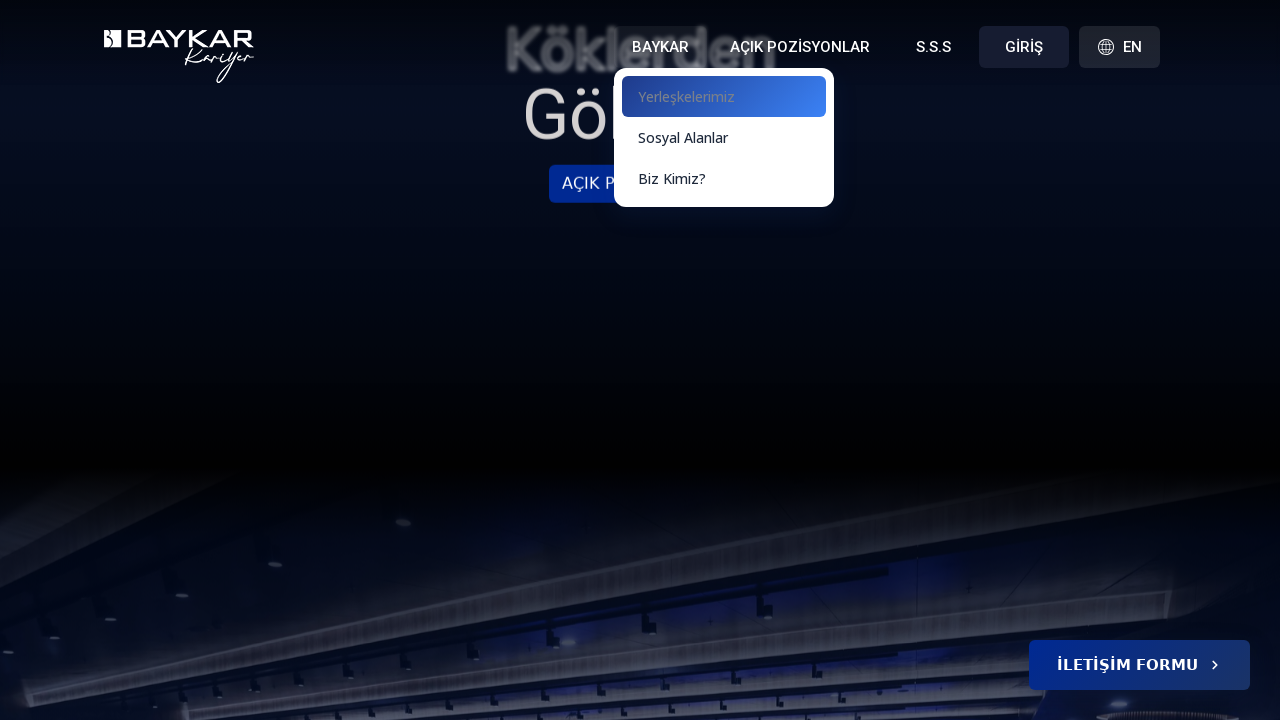

Navigated back from dropdown link
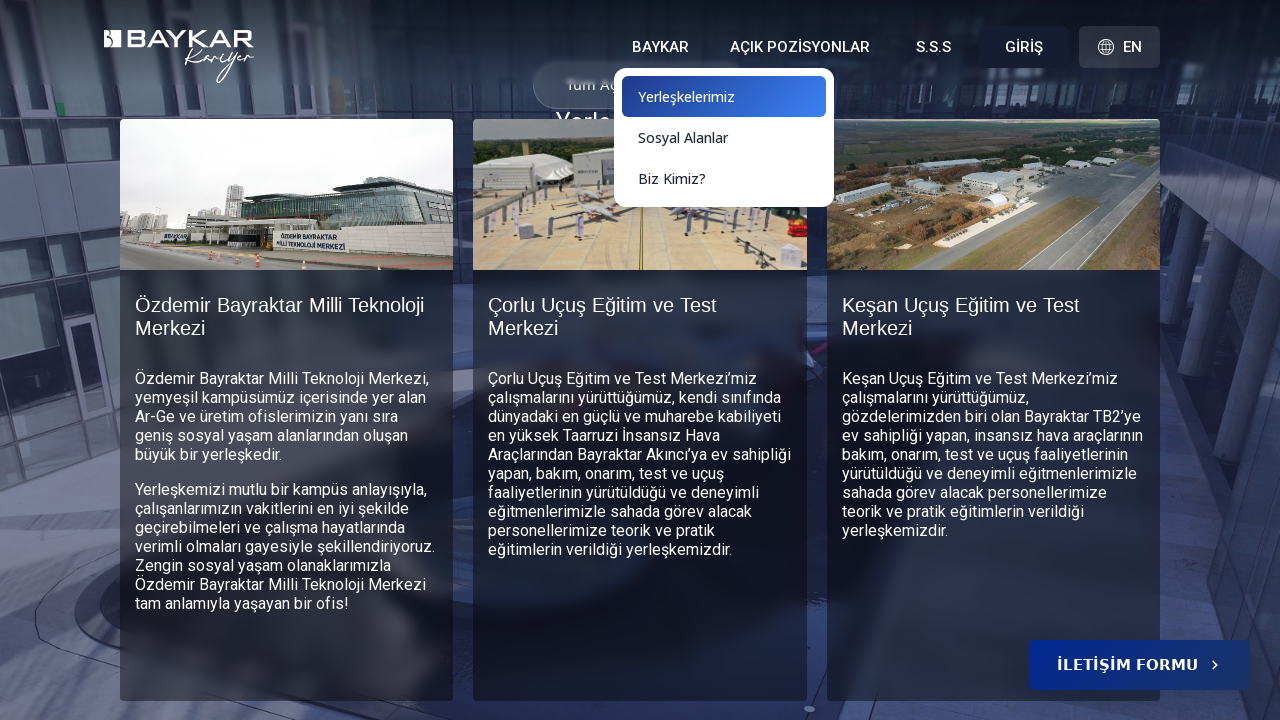

Re-hovered over dropdown menu to restore visibility at (660, 47) on li.dropdown >> nth=0
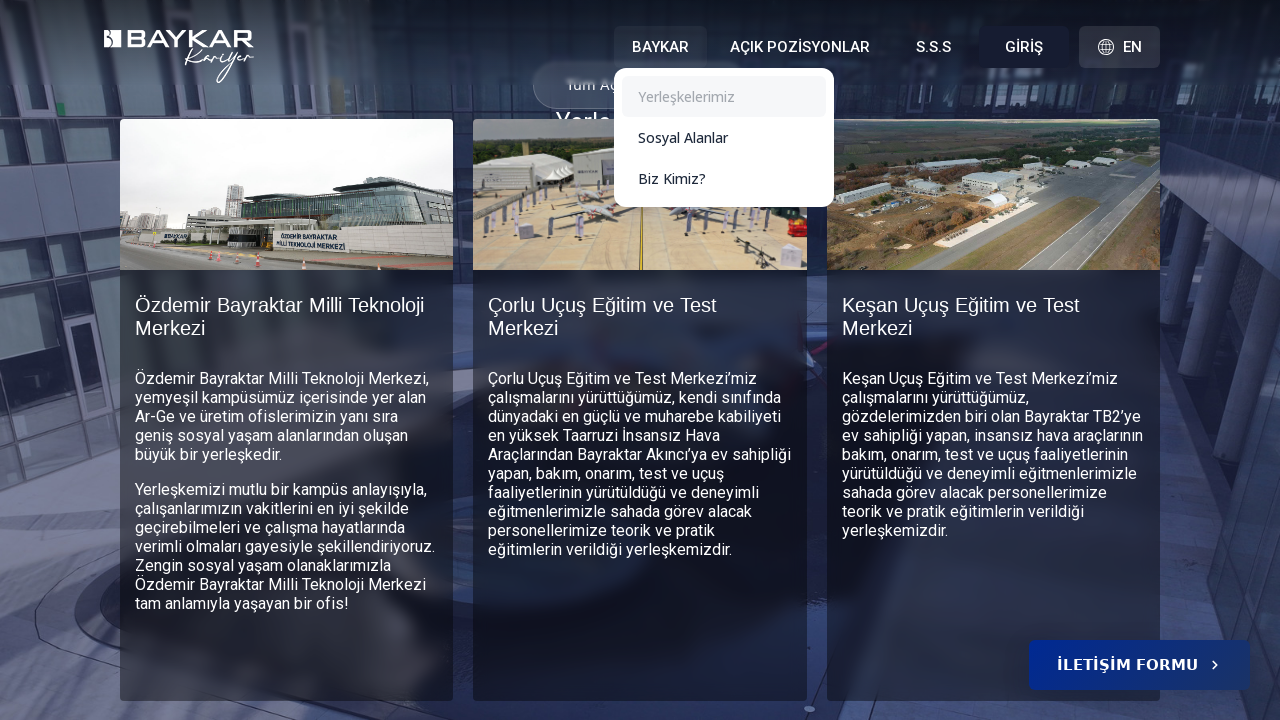

Dropdown menu visible again after navigation back
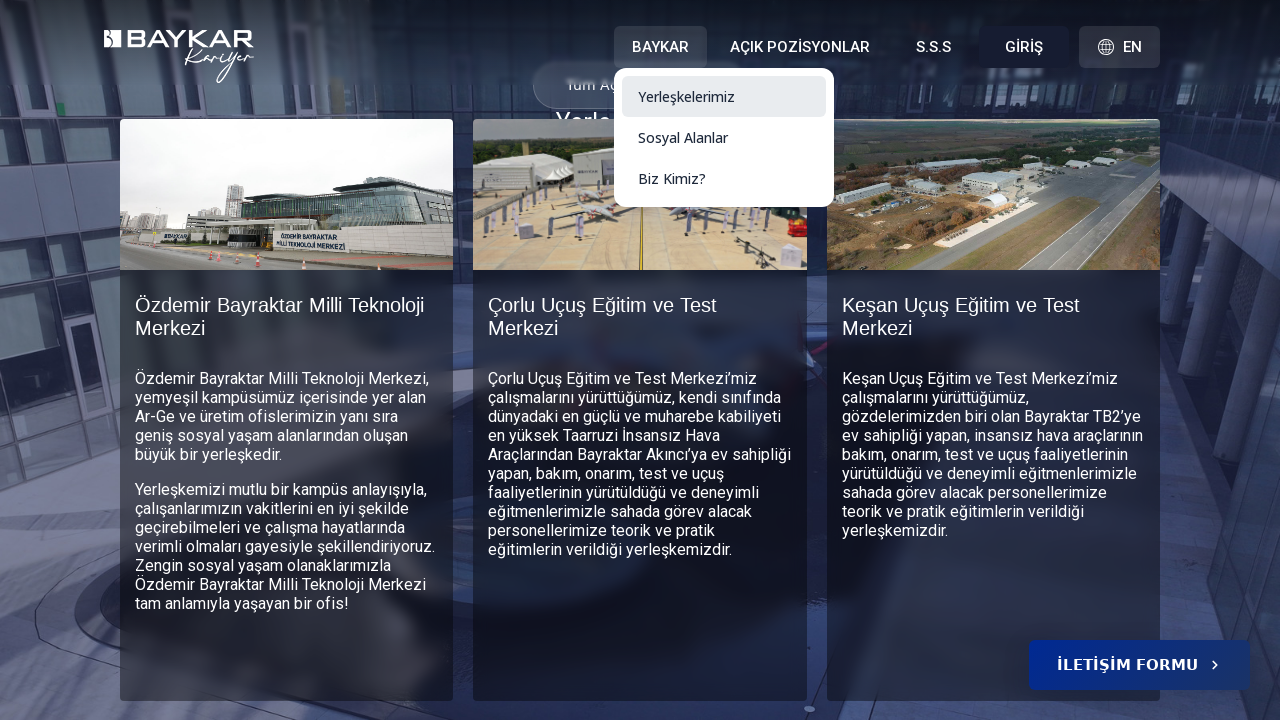

Clicked a dropdown menu link at (724, 138) on li.dropdown >> nth=0 >> ul.dropdown-menu >> a >> nth=1
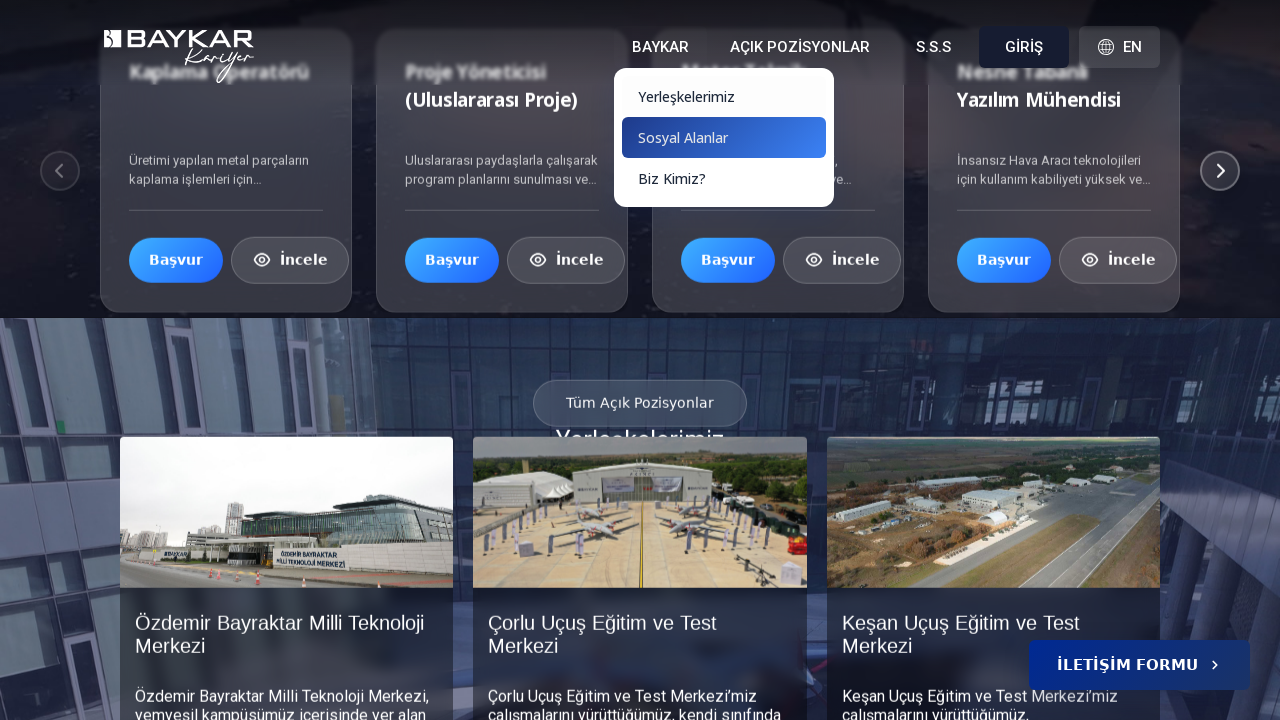

Navigated back from dropdown link
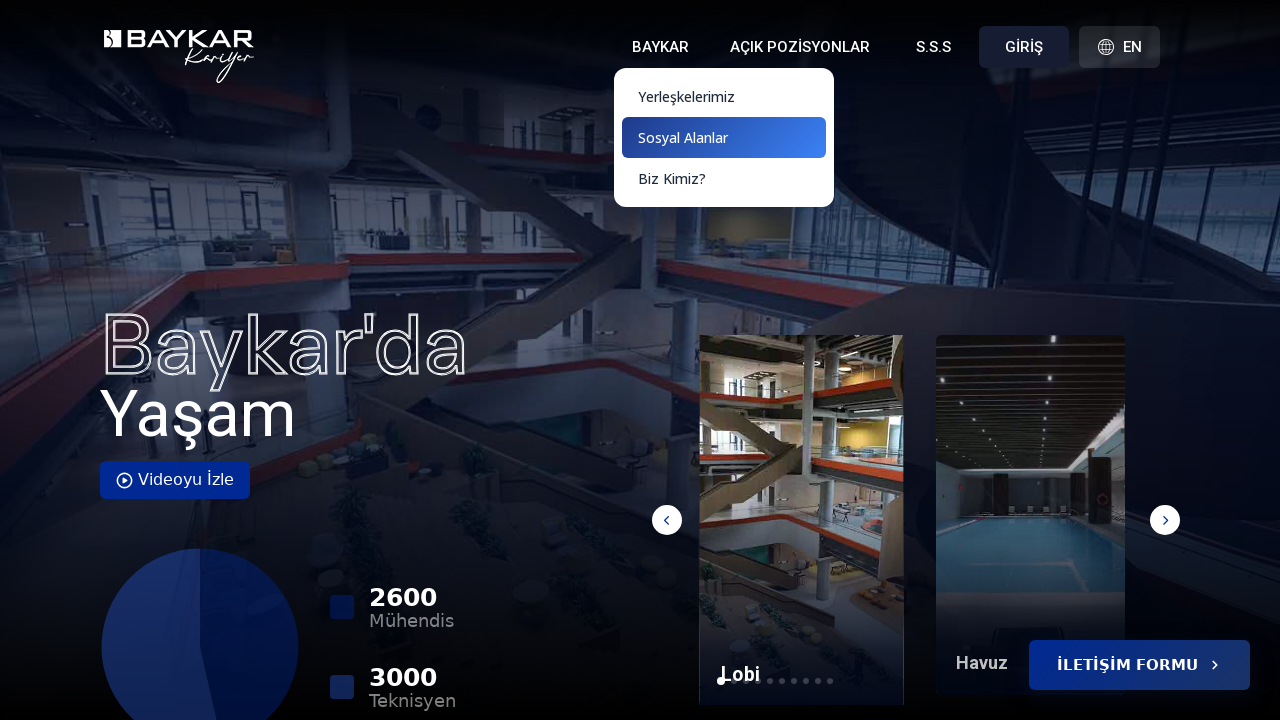

Re-hovered over dropdown menu to restore visibility at (660, 47) on li.dropdown >> nth=0
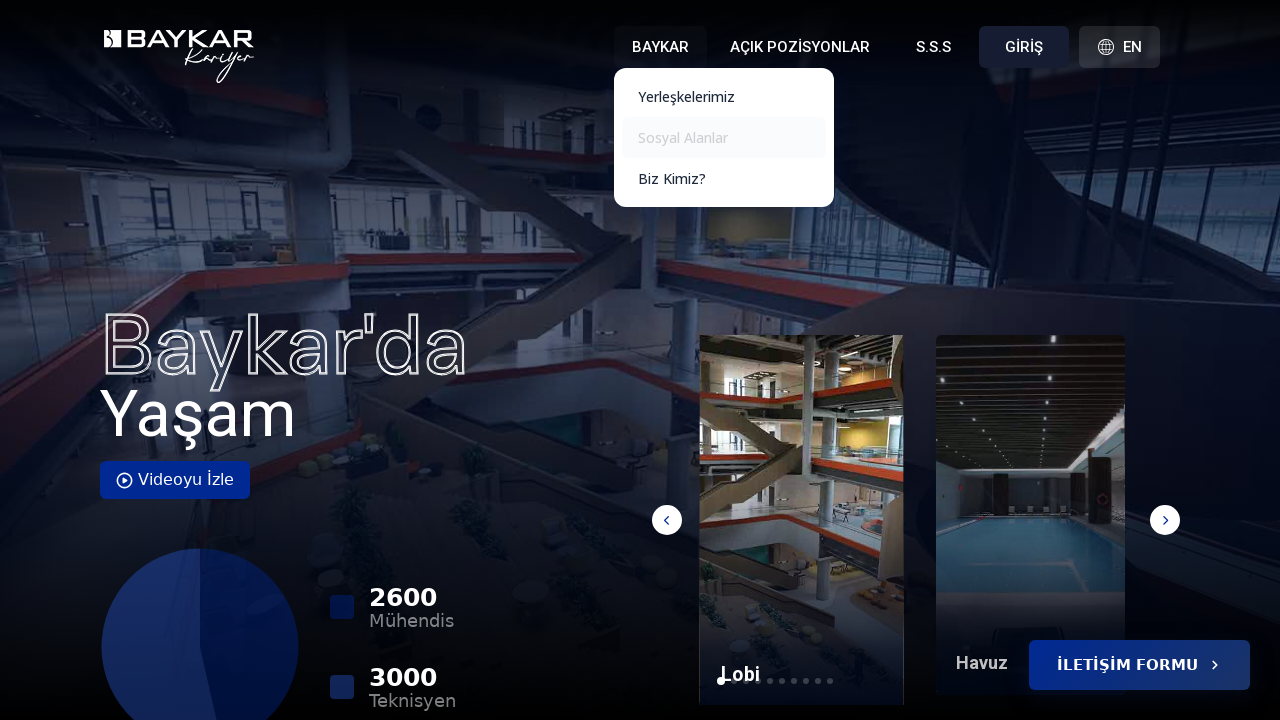

Dropdown menu visible again after navigation back
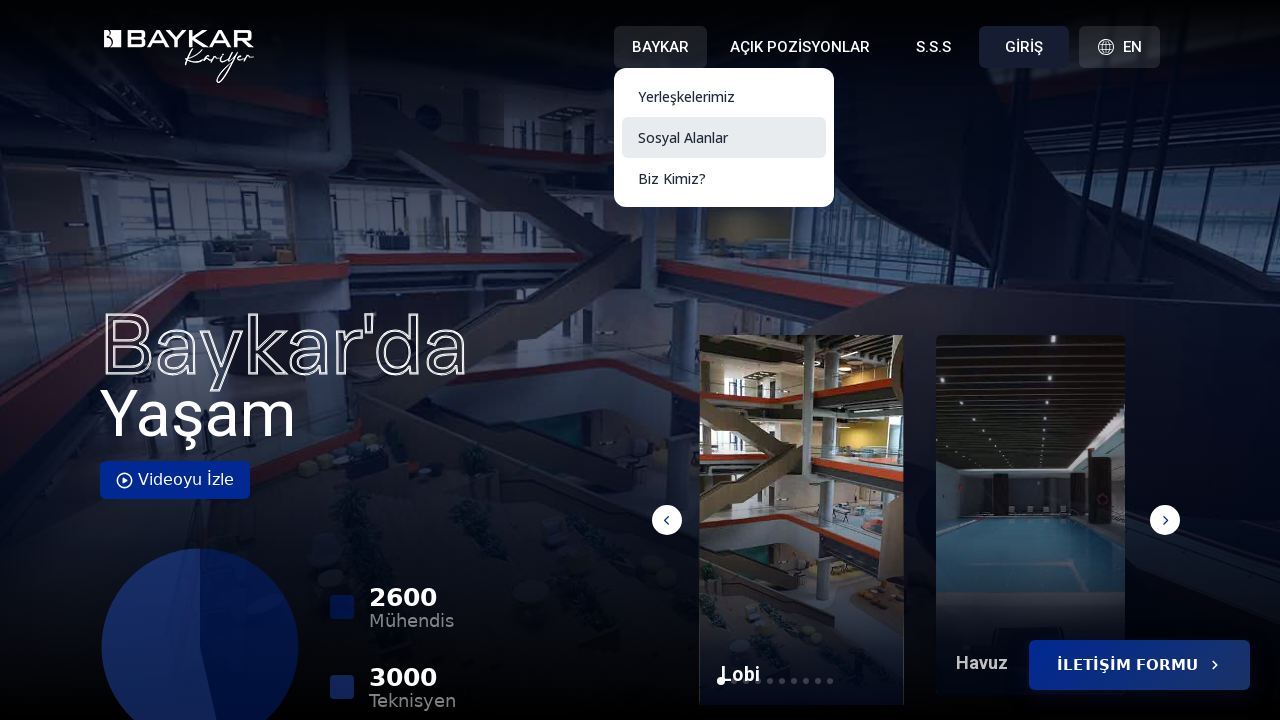

Clicked a dropdown menu link at (724, 179) on li.dropdown >> nth=0 >> ul.dropdown-menu >> a >> nth=2
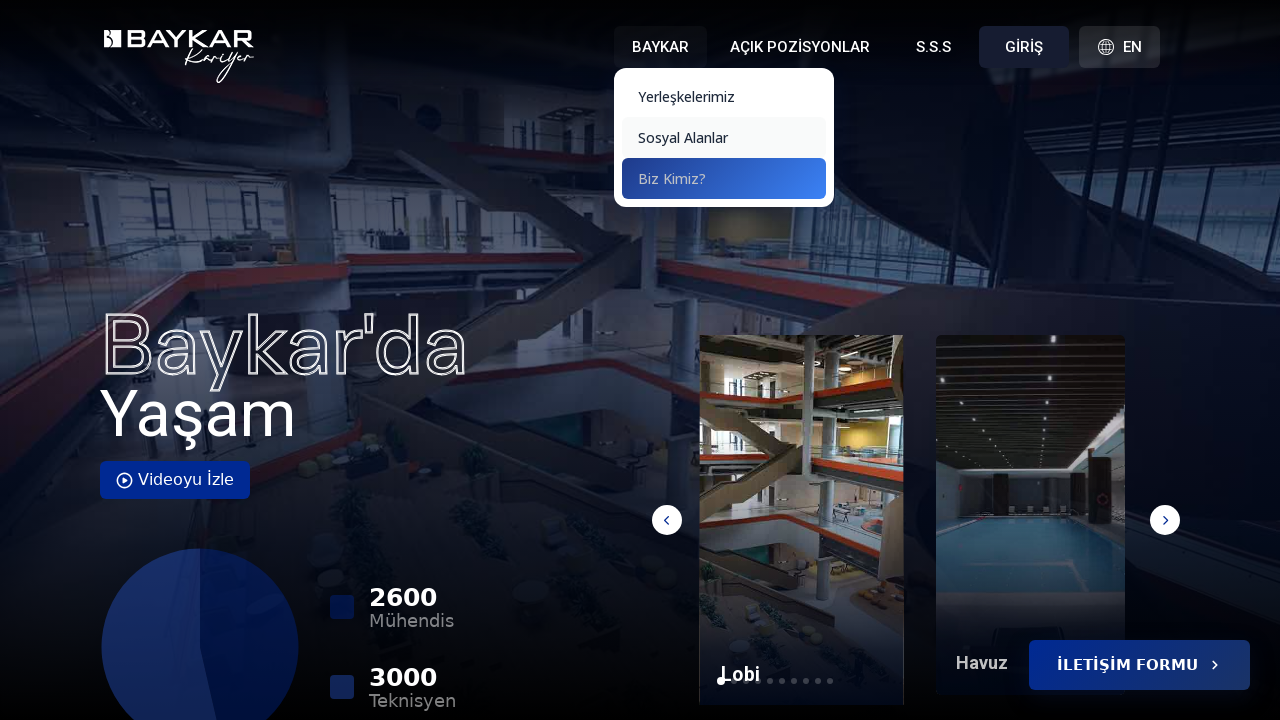

Hovered over dropdown menu item at (800, 47) on li.dropdown >> nth=1
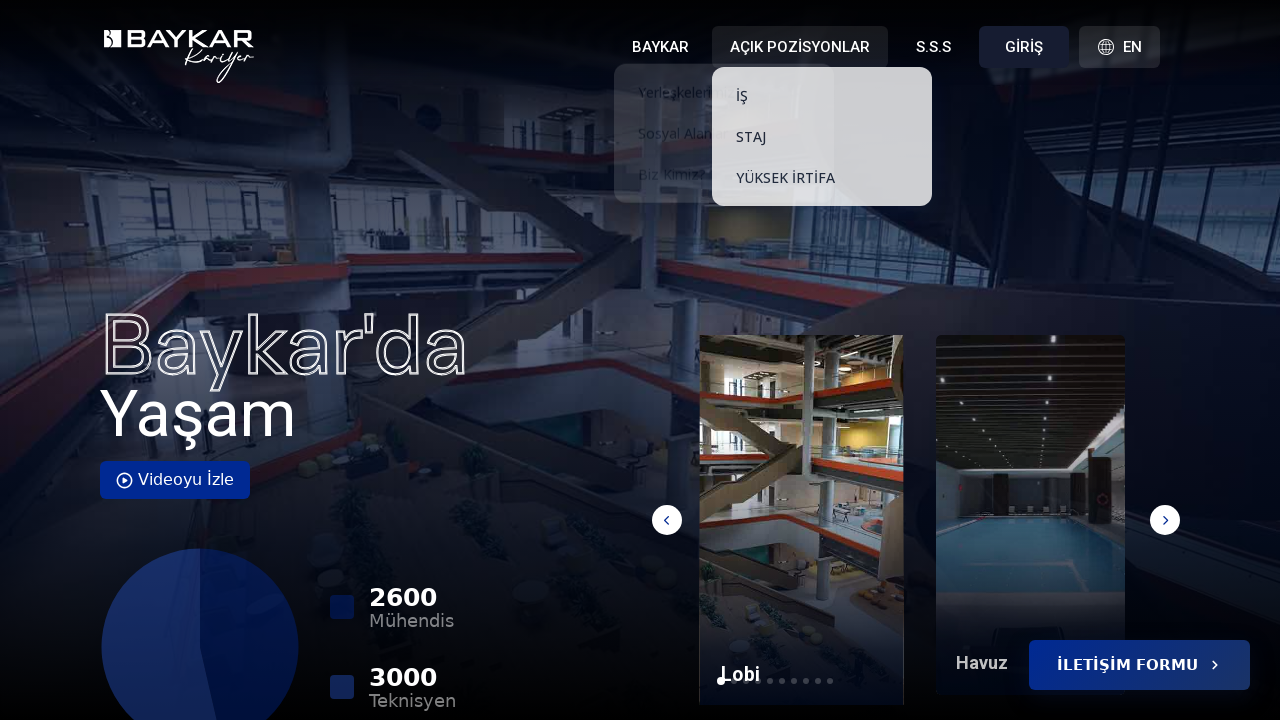

Dropdown menu became visible
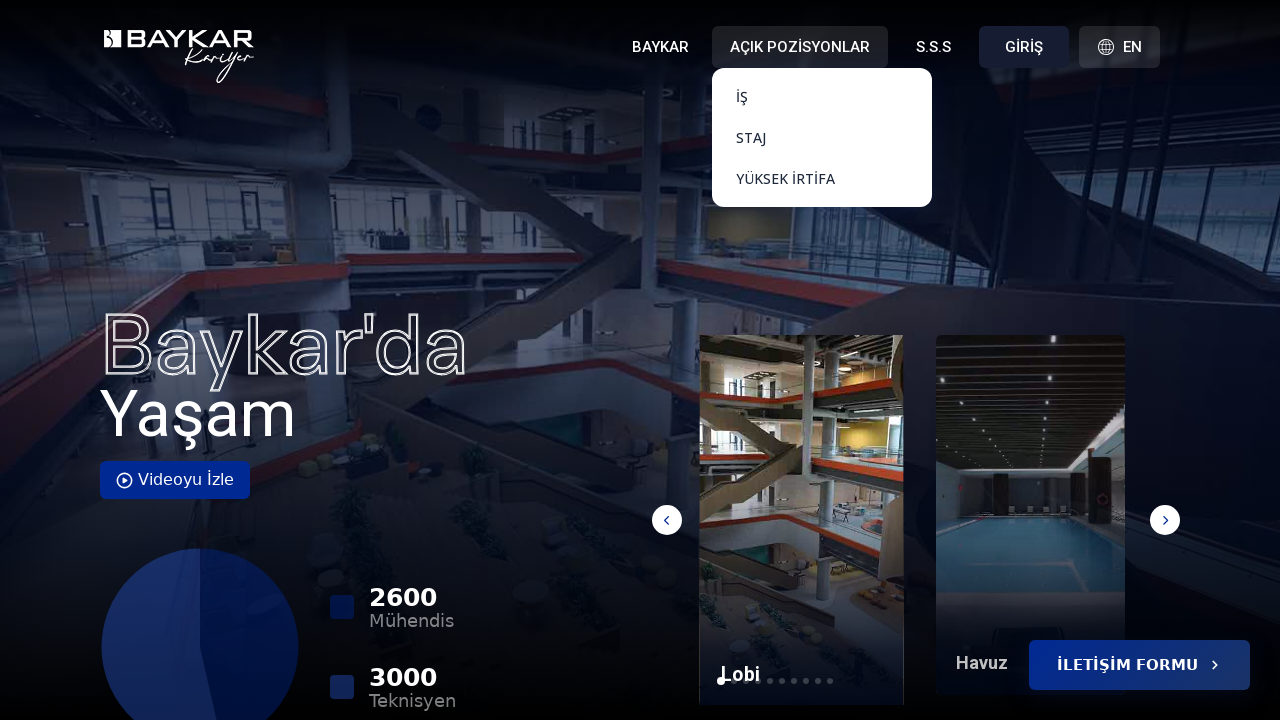

Located all links within dropdown menu
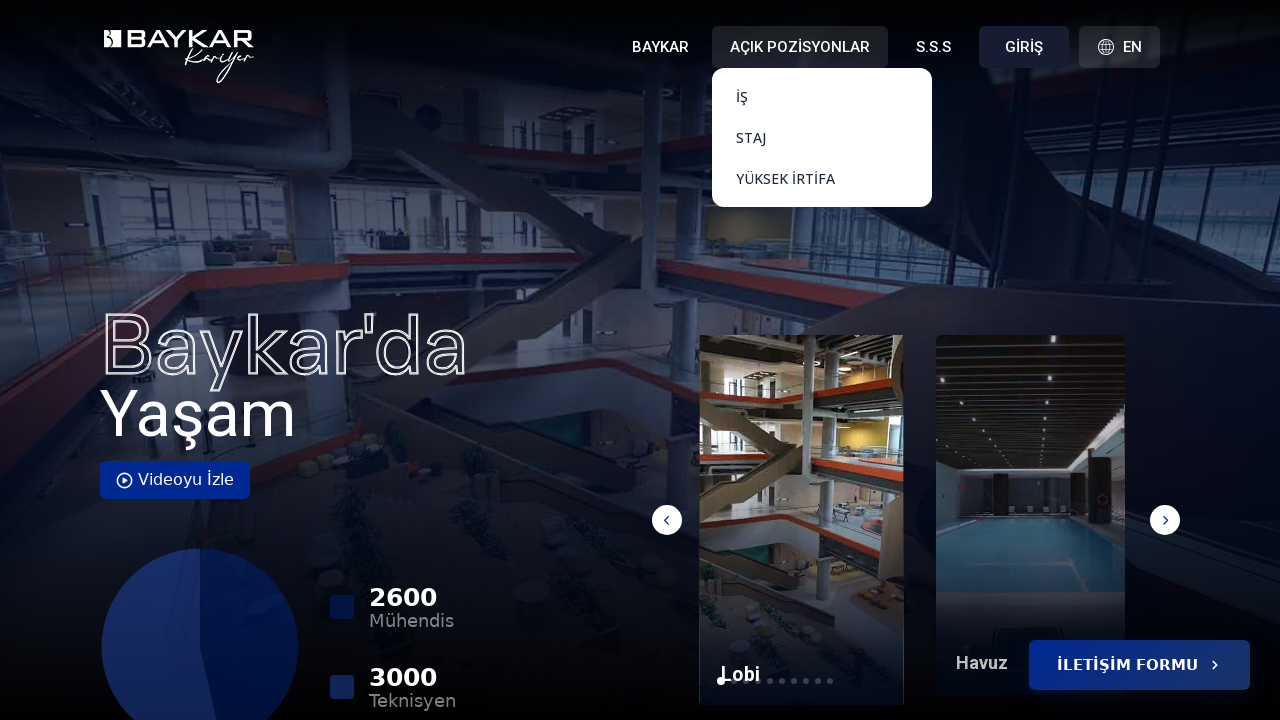

Clicked a dropdown menu link at (822, 97) on li.dropdown >> nth=1 >> ul.dropdown-menu >> a >> nth=0
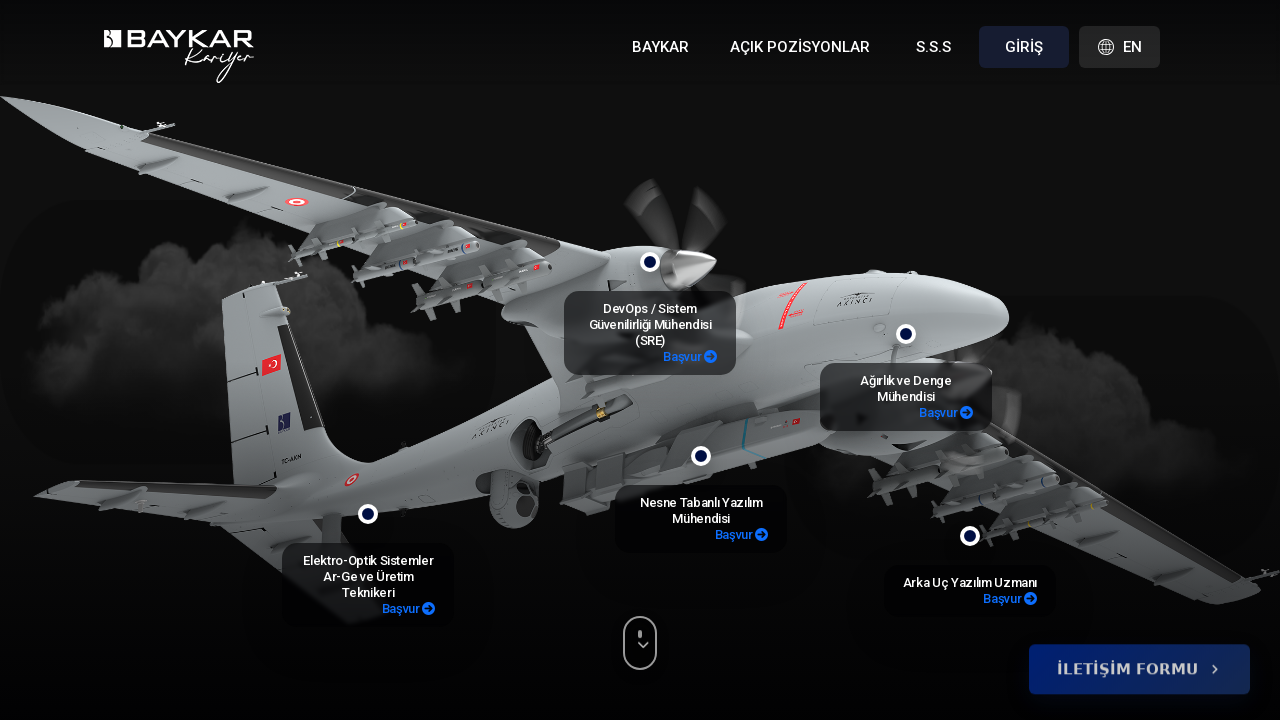

Navigated back from dropdown link
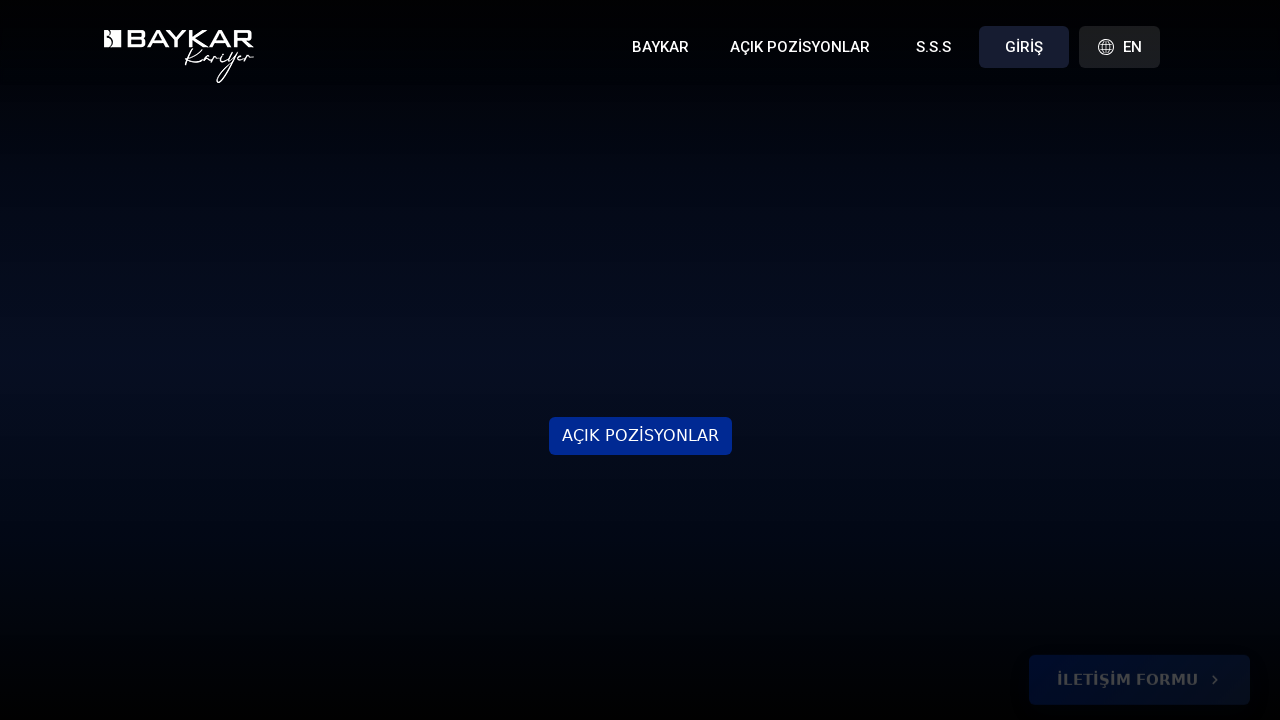

Re-hovered over dropdown menu to restore visibility at (800, 47) on li.dropdown >> nth=1
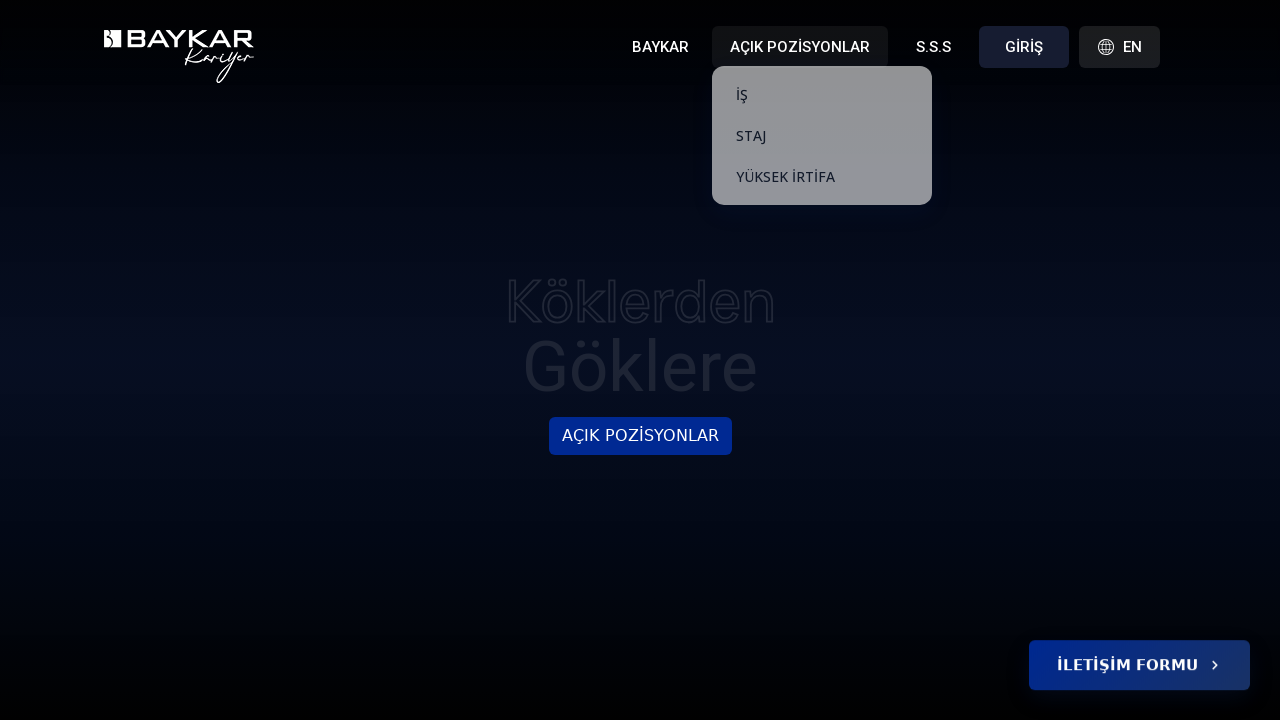

Dropdown menu visible again after navigation back
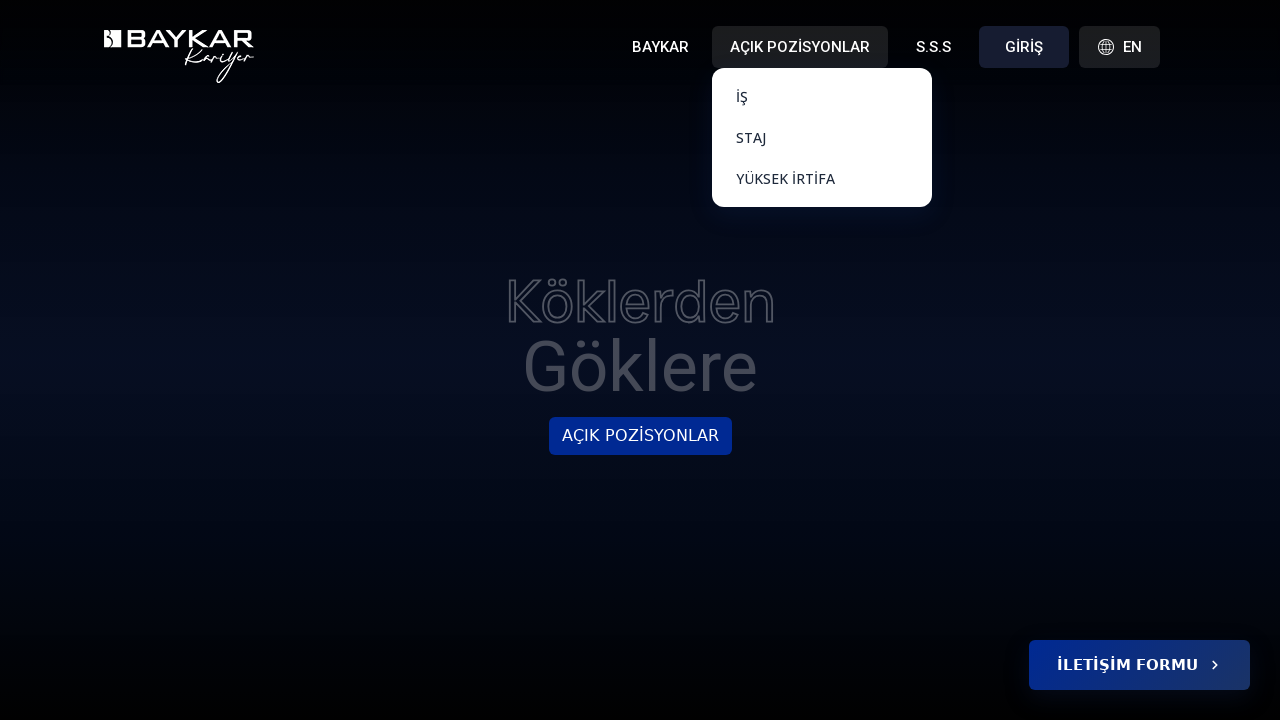

Clicked a dropdown menu link at (822, 138) on li.dropdown >> nth=1 >> ul.dropdown-menu >> a >> nth=1
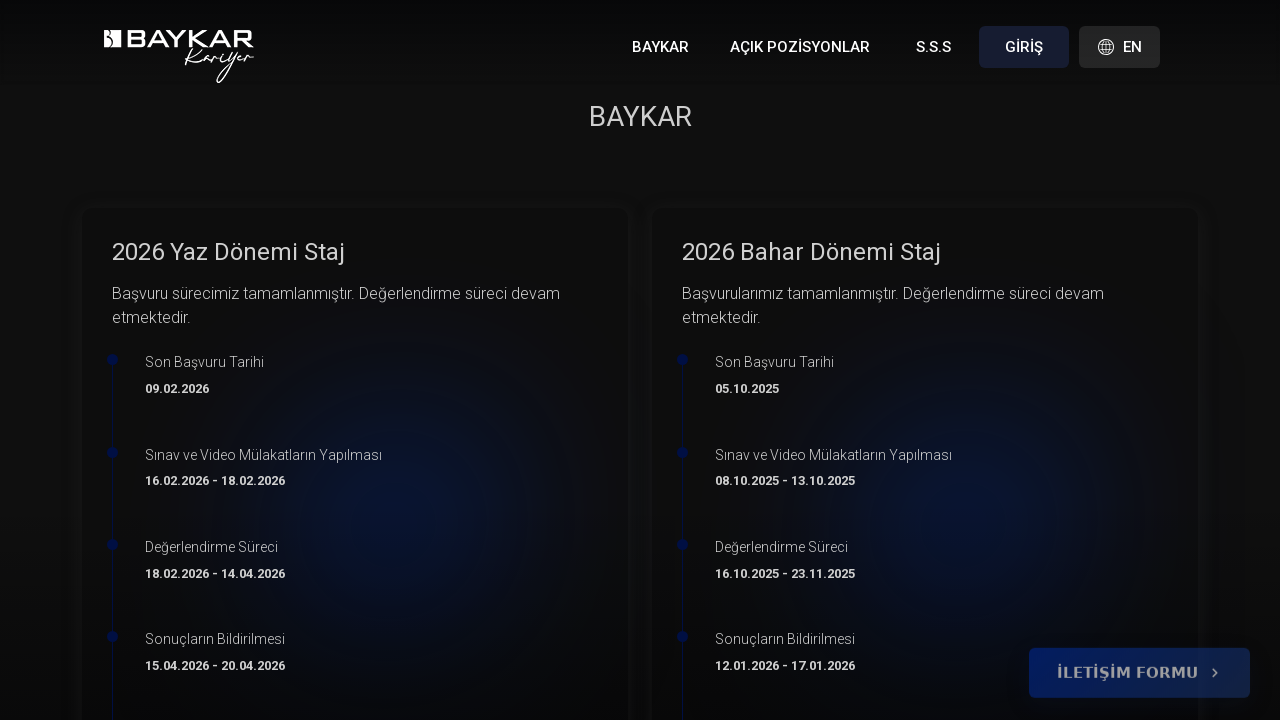

Navigated back from dropdown link
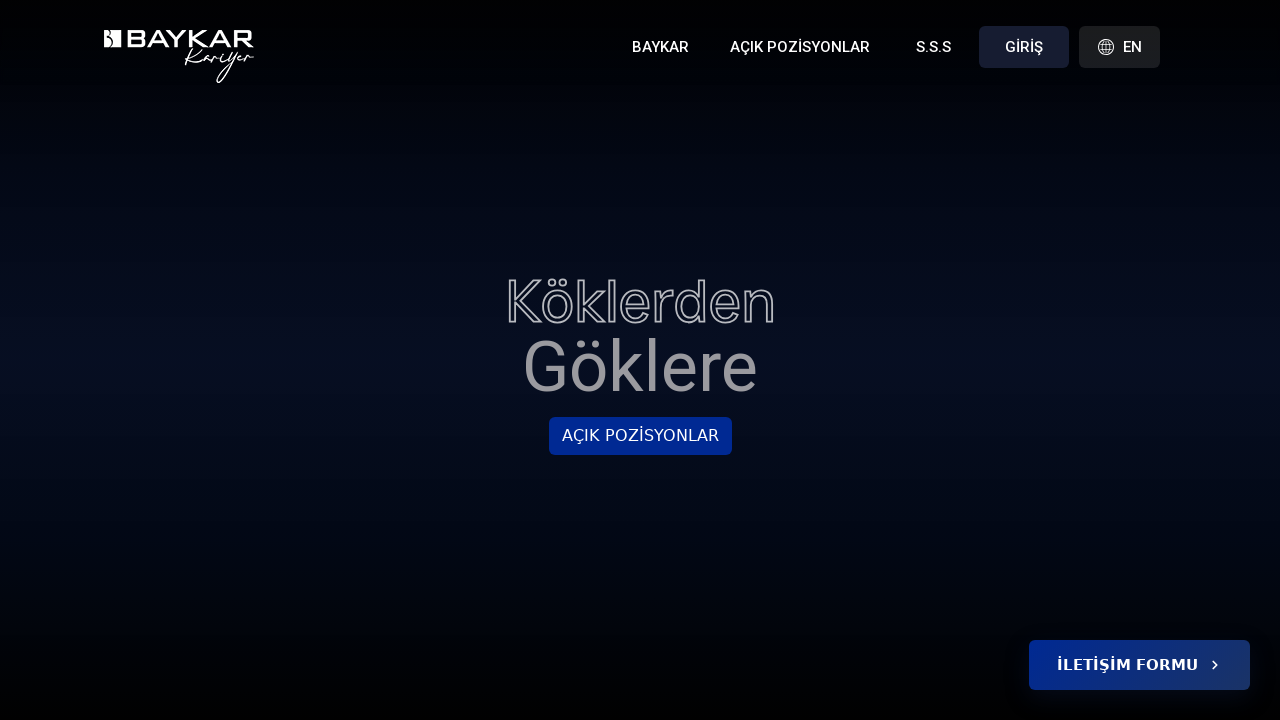

Re-hovered over dropdown menu to restore visibility at (800, 47) on li.dropdown >> nth=1
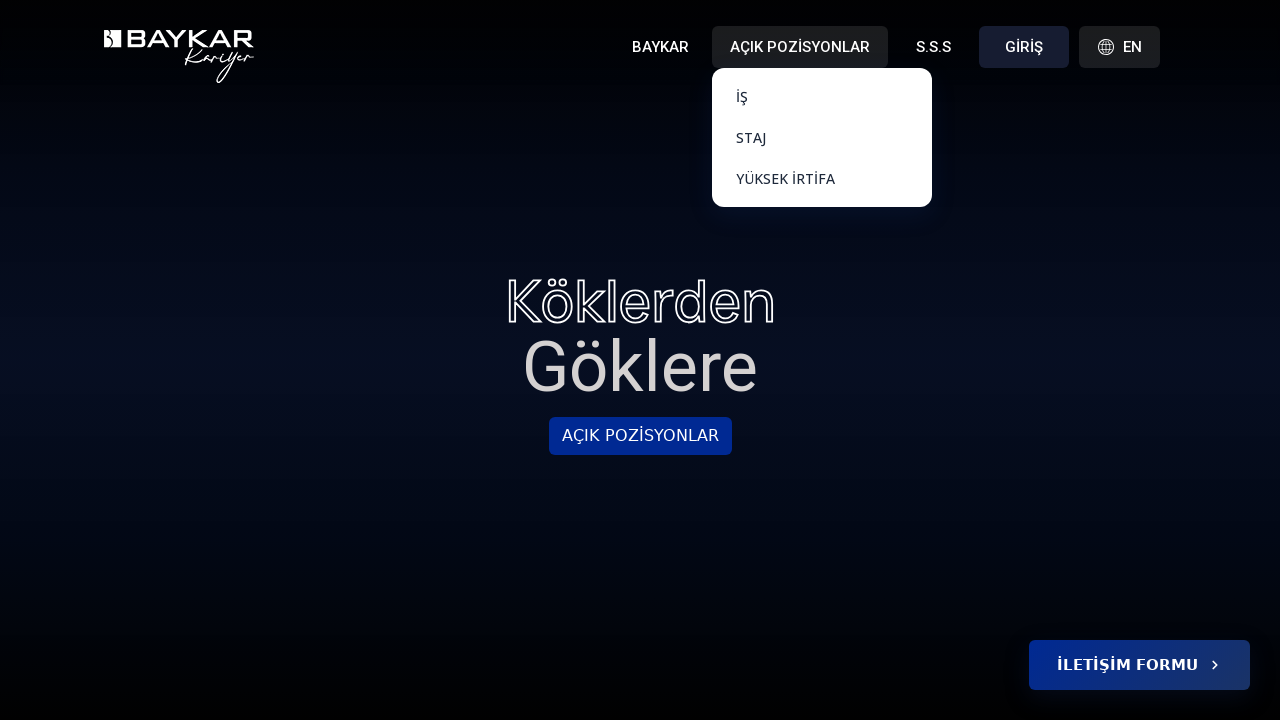

Dropdown menu visible again after navigation back
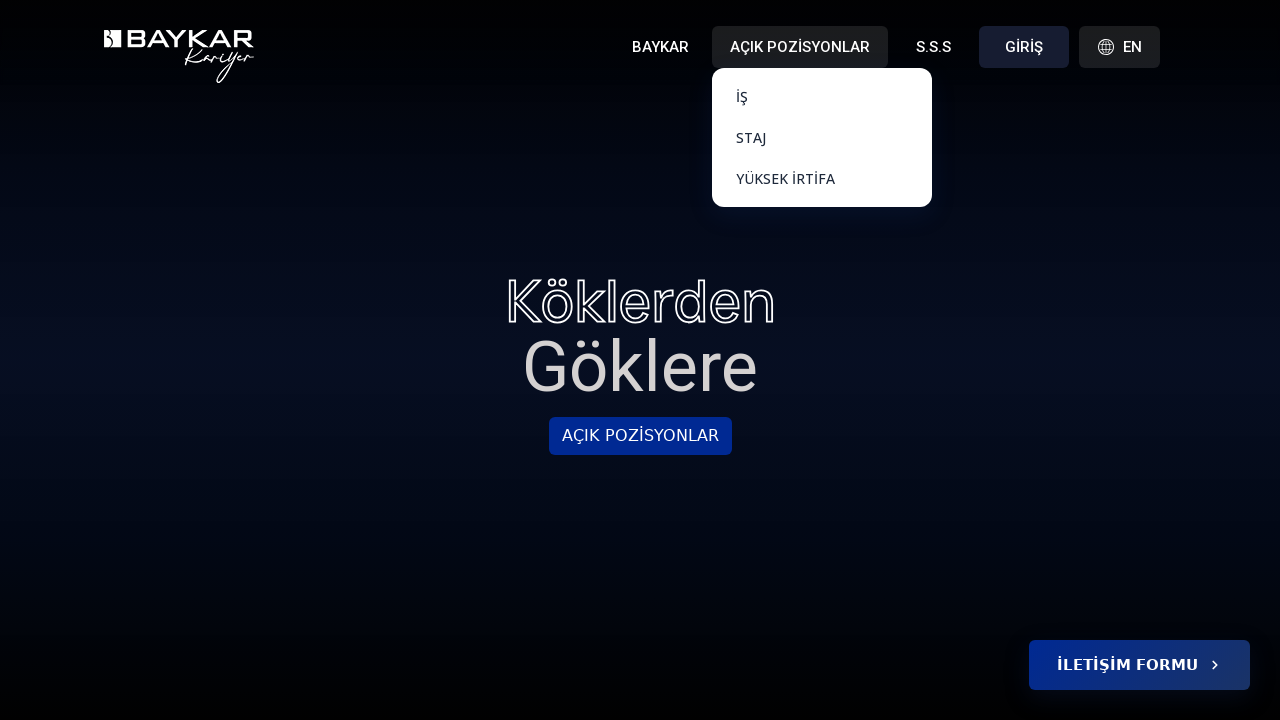

Clicked a dropdown menu link at (822, 179) on li.dropdown >> nth=1 >> ul.dropdown-menu >> a >> nth=2
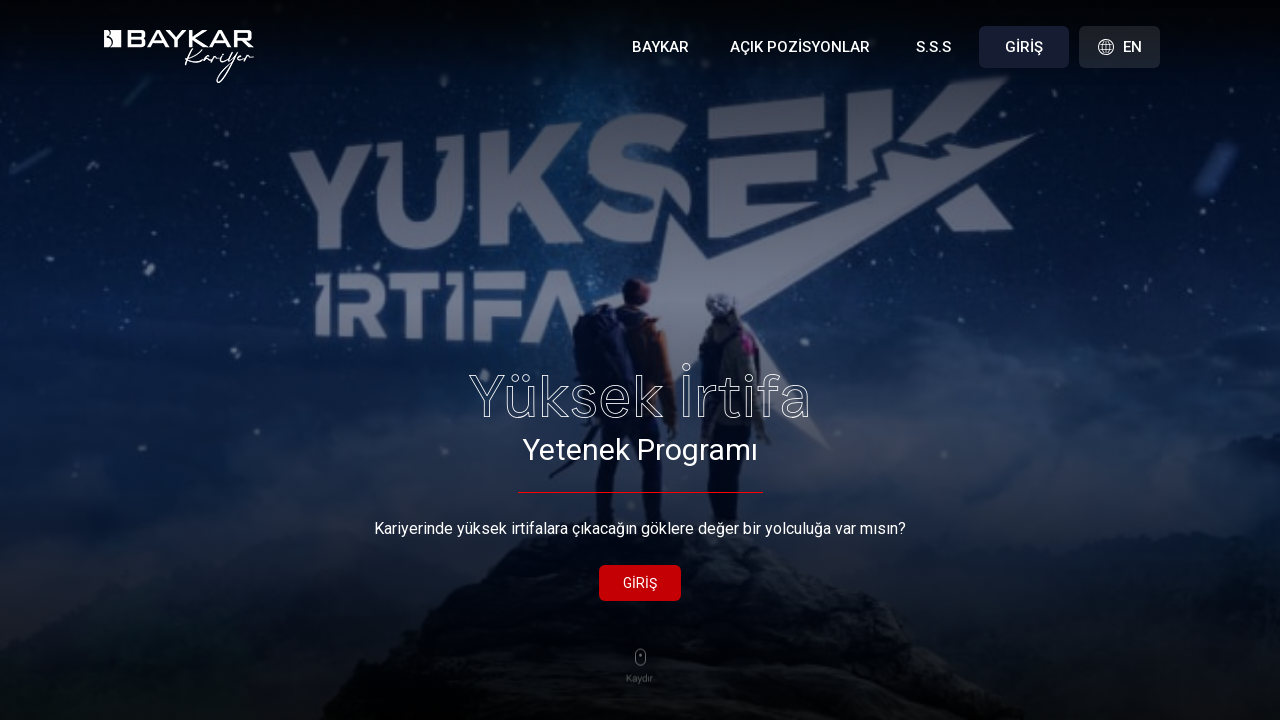

Navigated back from dropdown link
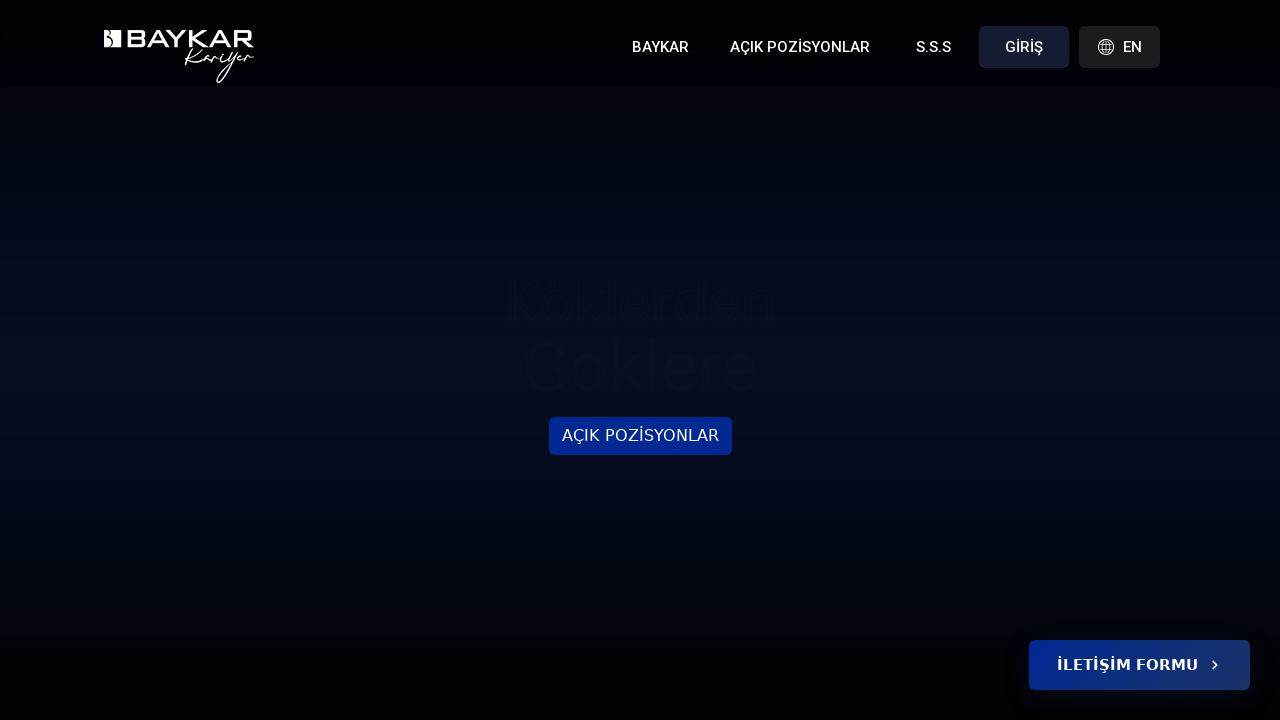

Re-hovered over dropdown menu to restore visibility at (800, 47) on li.dropdown >> nth=1
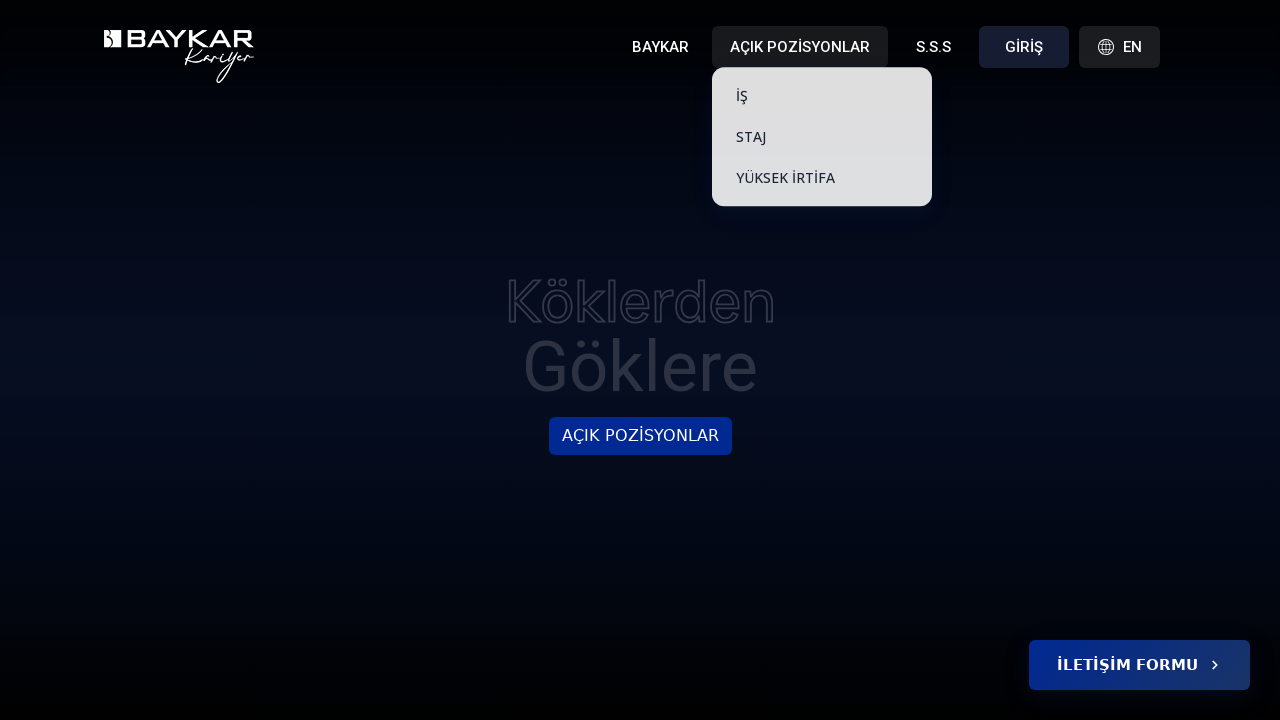

Dropdown menu visible again after navigation back
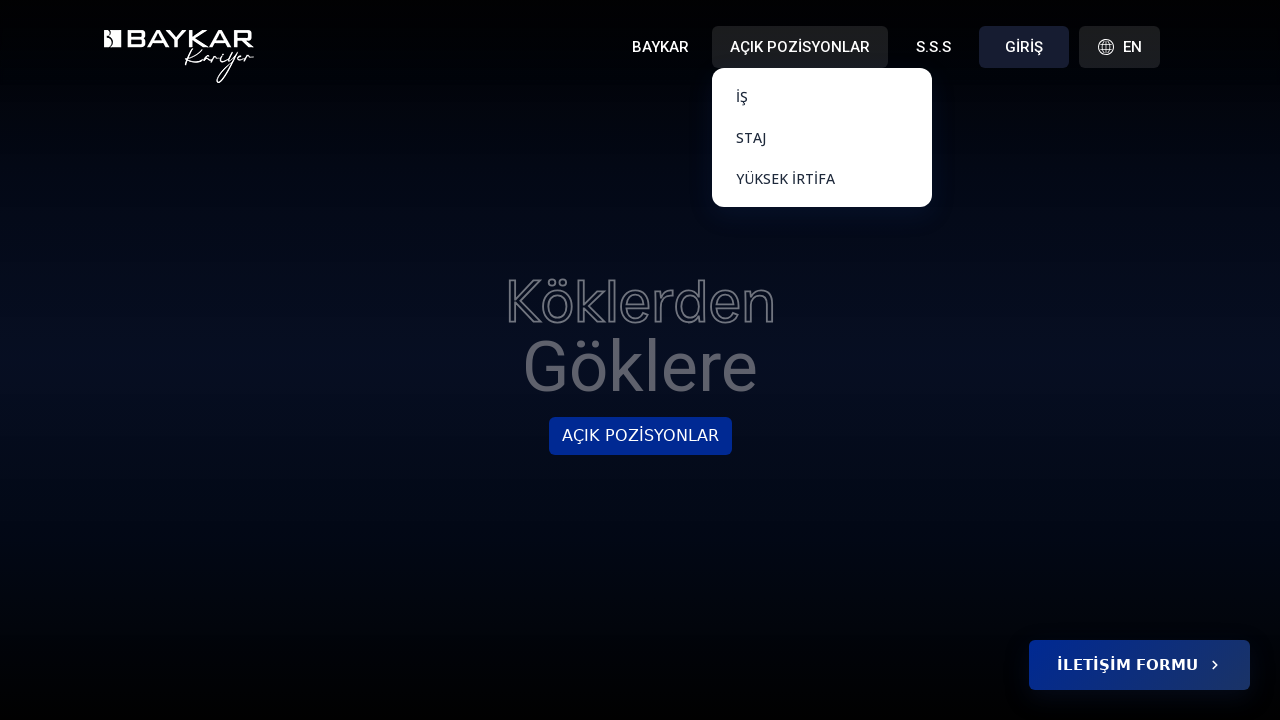

Located all regular navigation links
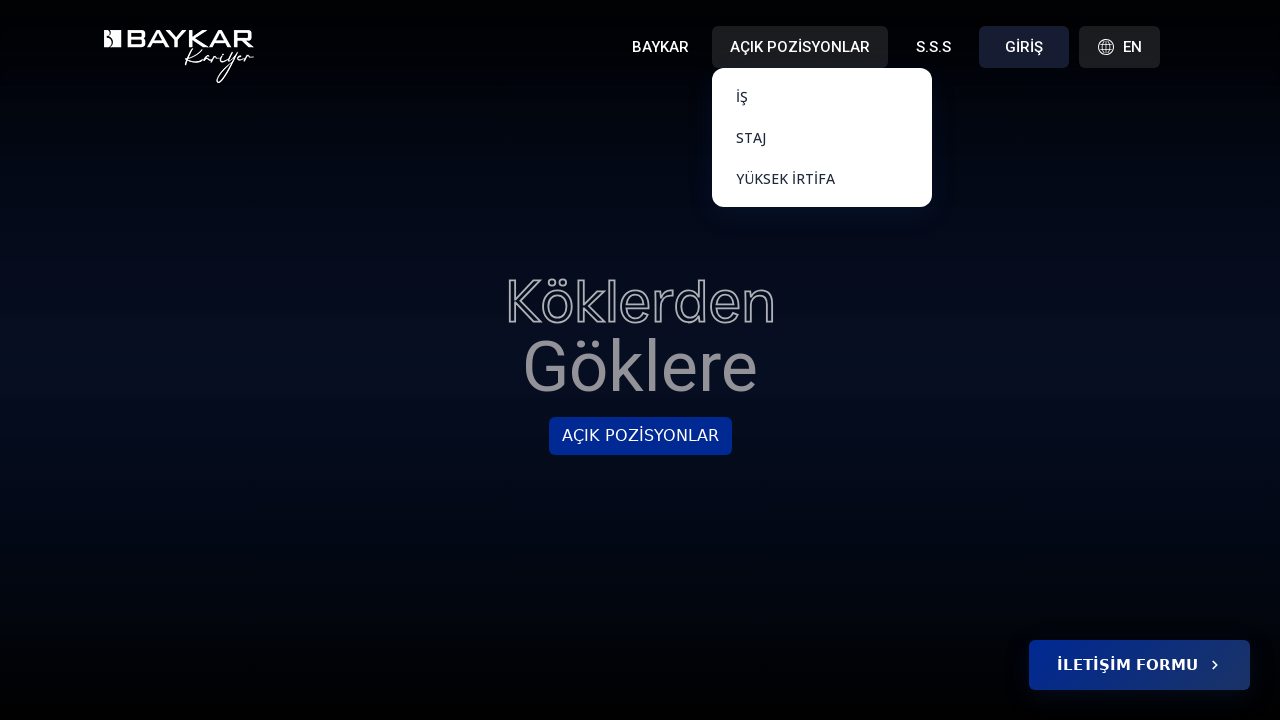

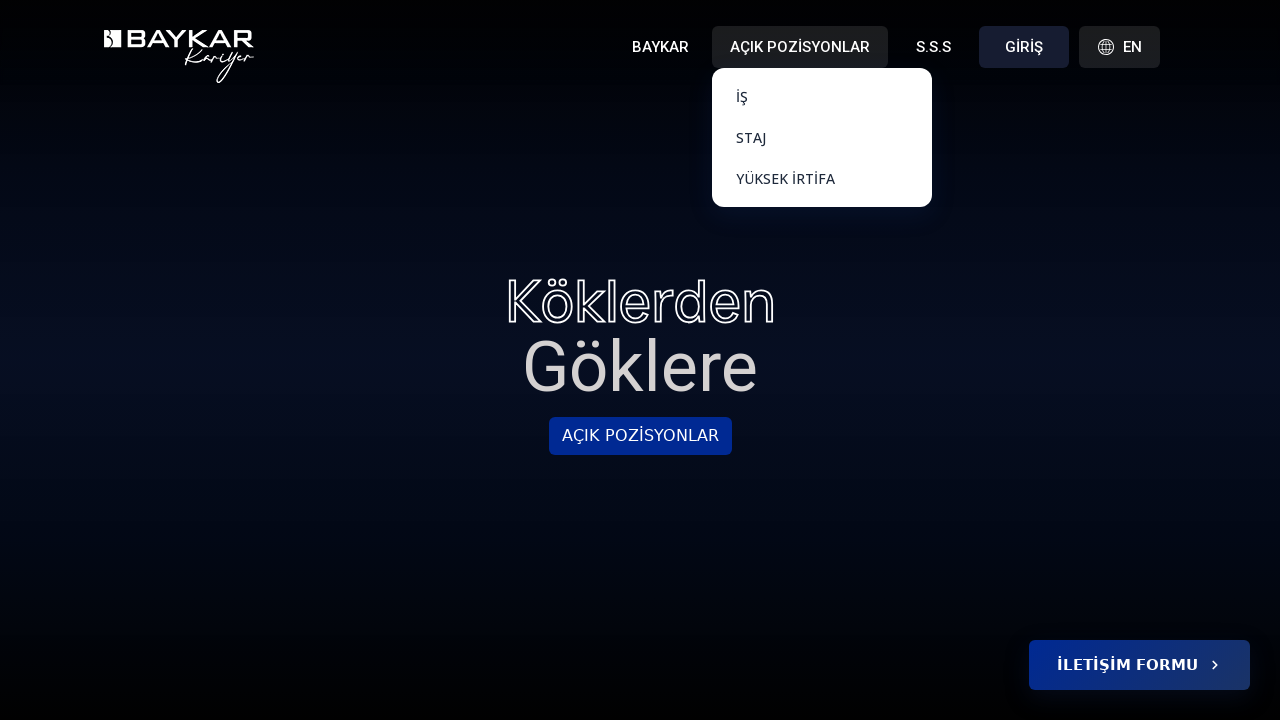